Tests that todo data persists after page reload

Starting URL: https://demo.playwright.dev/todomvc

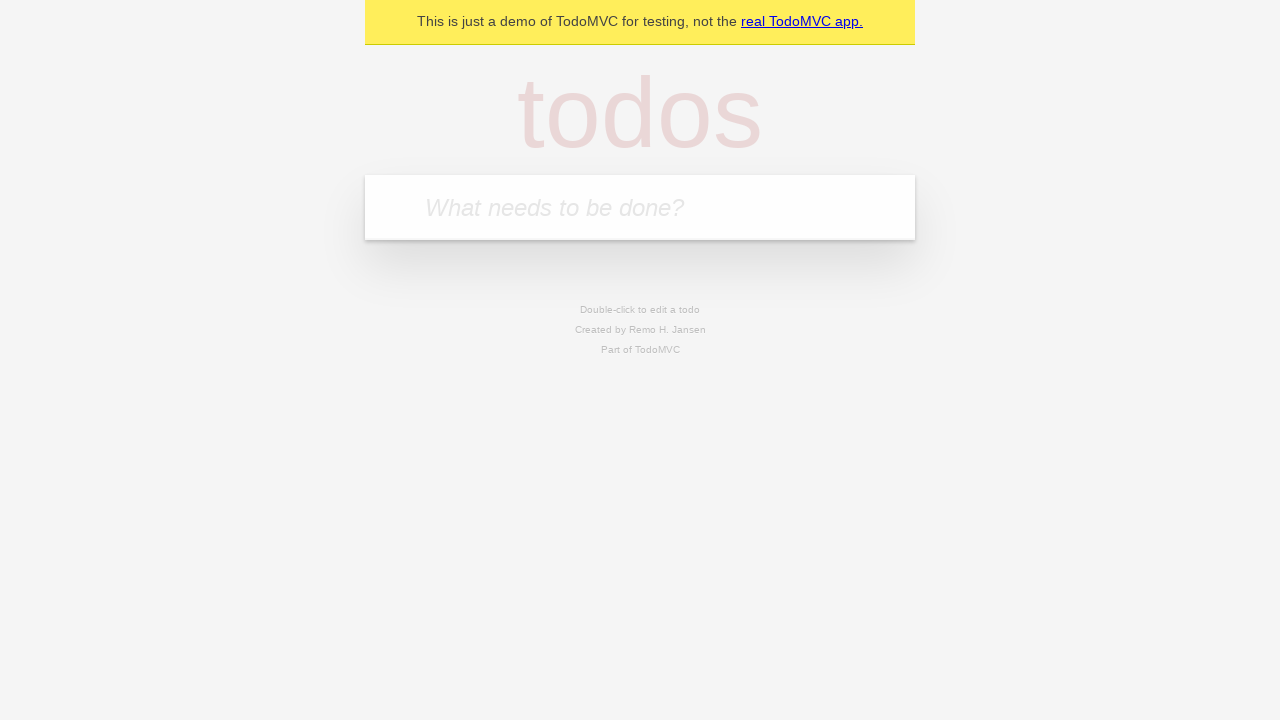

Filled todo input with 'buy some cheese' on internal:attr=[placeholder="What needs to be done?"i]
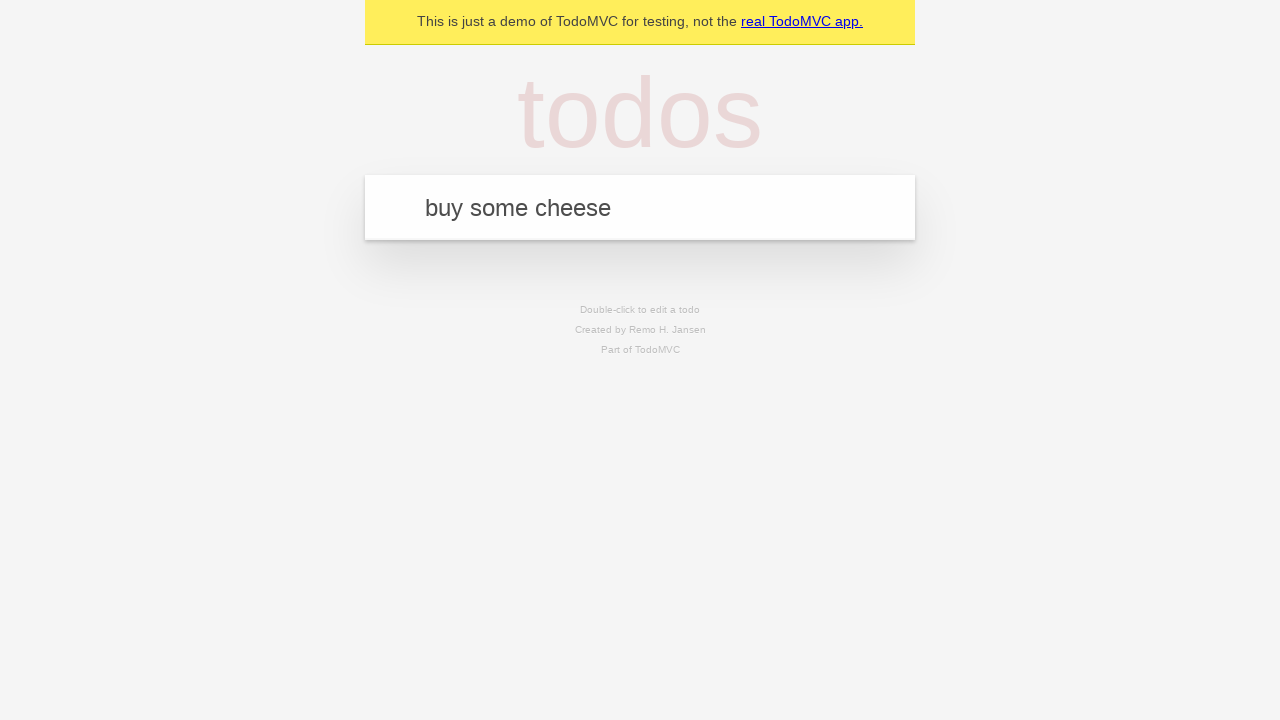

Pressed Enter to add first todo on internal:attr=[placeholder="What needs to be done?"i]
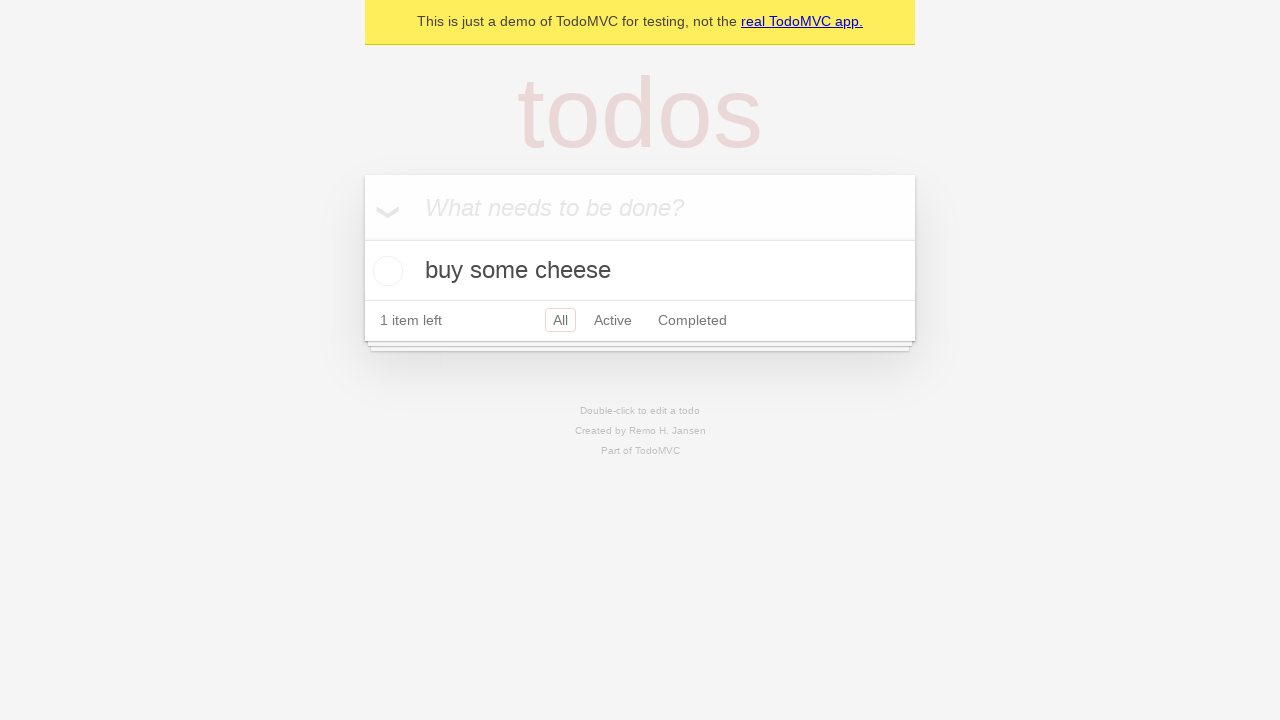

Filled todo input with 'feed the cat' on internal:attr=[placeholder="What needs to be done?"i]
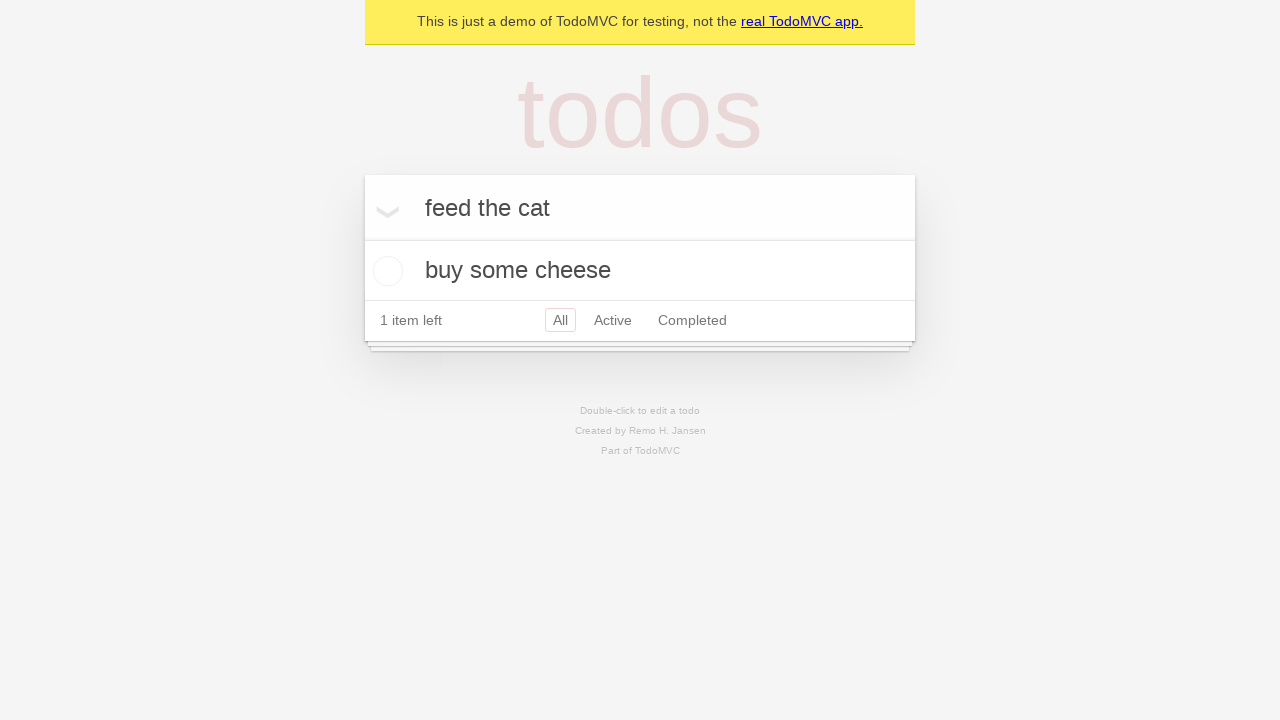

Pressed Enter to add second todo on internal:attr=[placeholder="What needs to be done?"i]
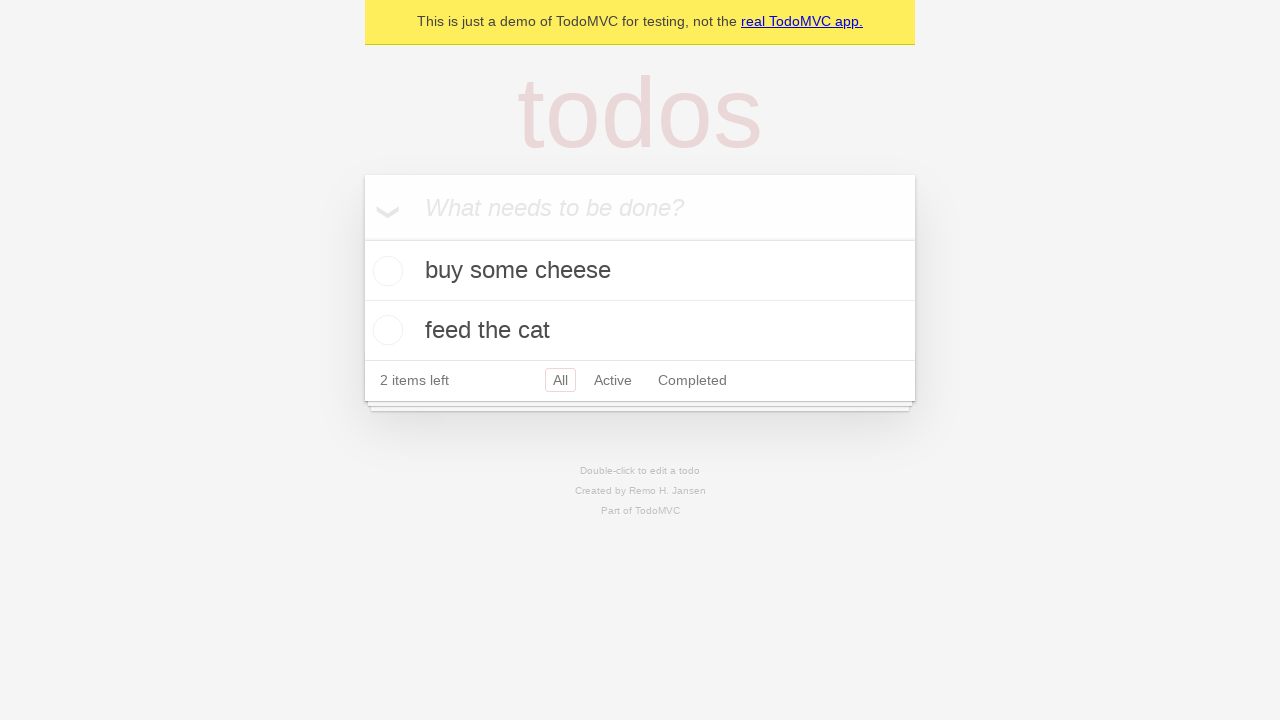

Checked the first todo item as complete at (385, 271) on [data-testid='todo-item'] >> nth=0 >> internal:role=checkbox
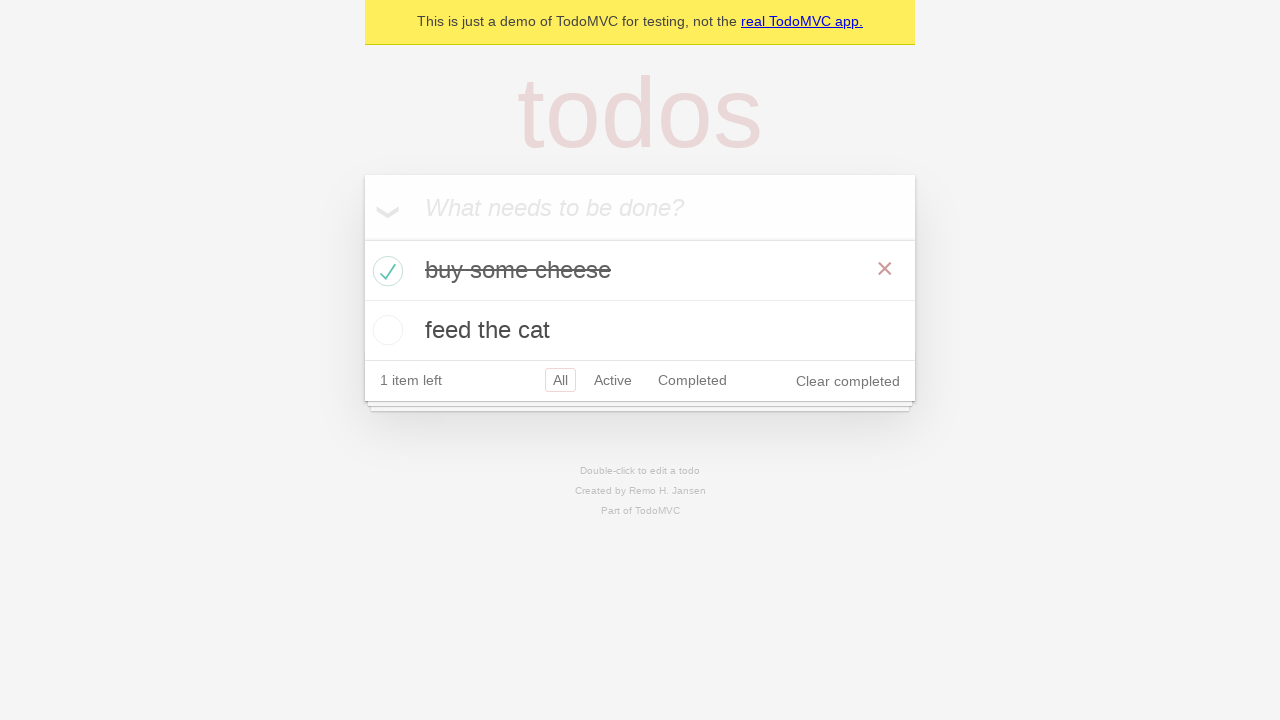

Reloaded the page to test data persistence
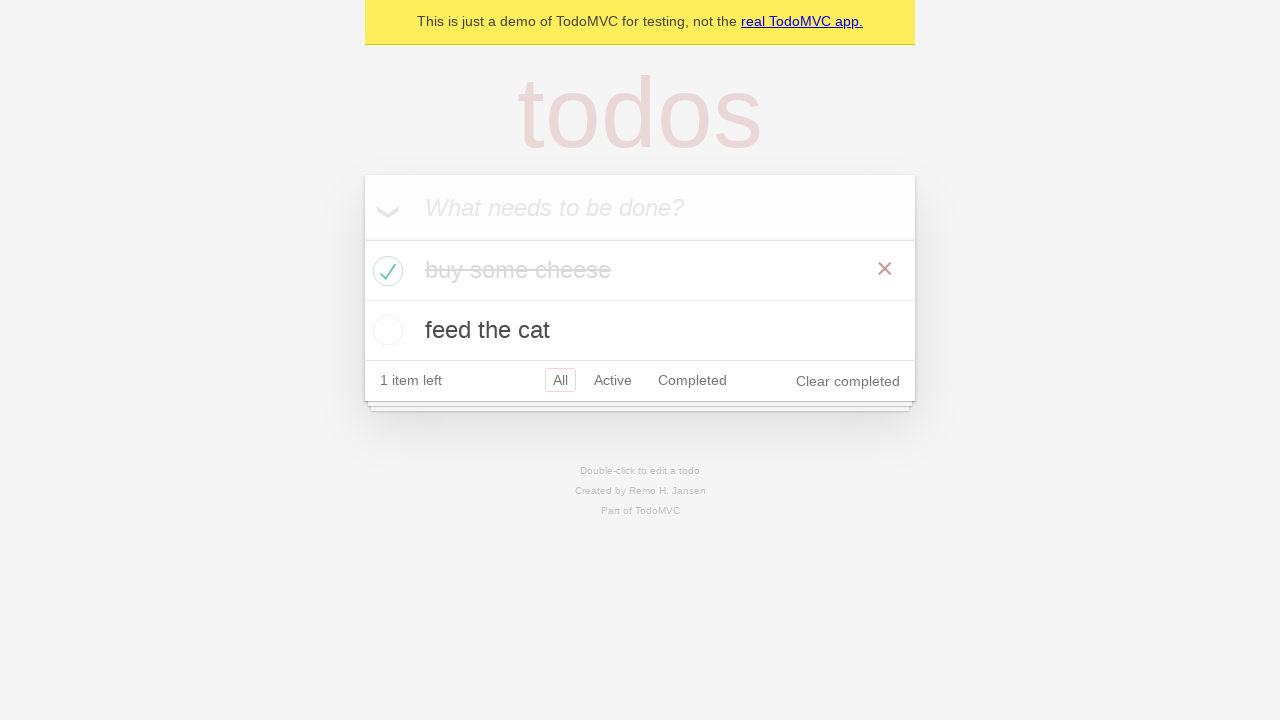

Todo items loaded after page reload
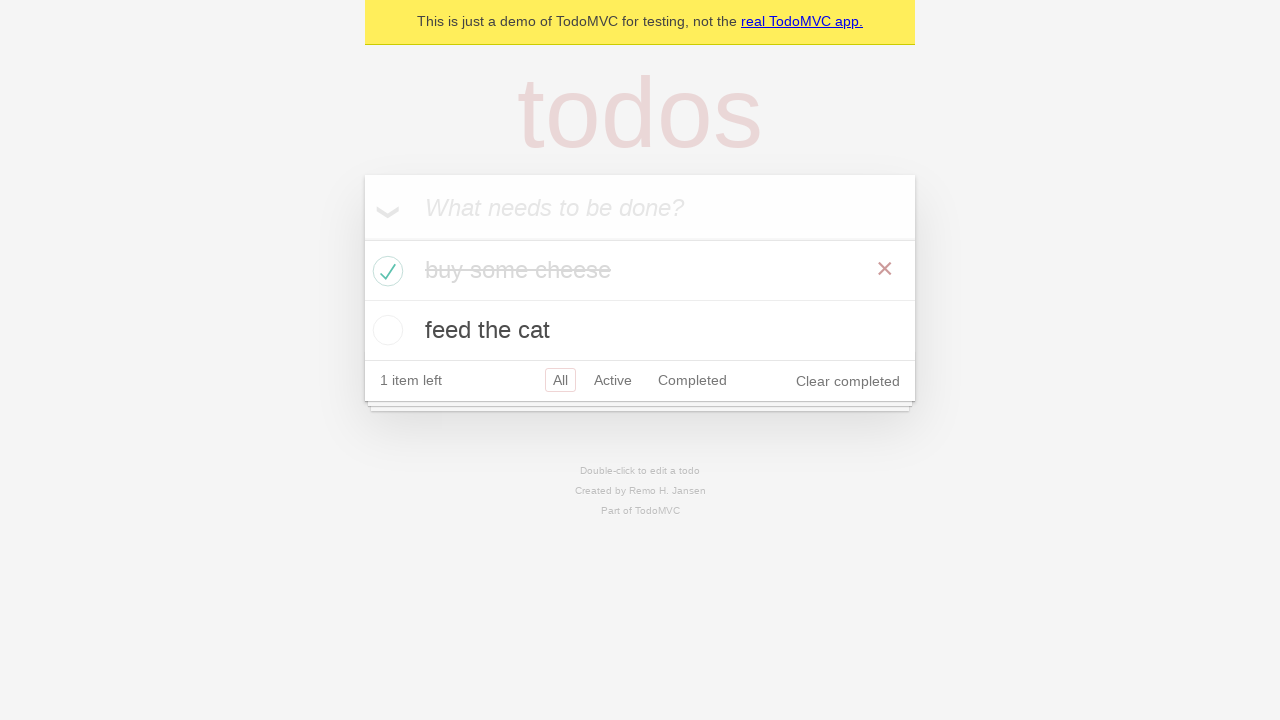

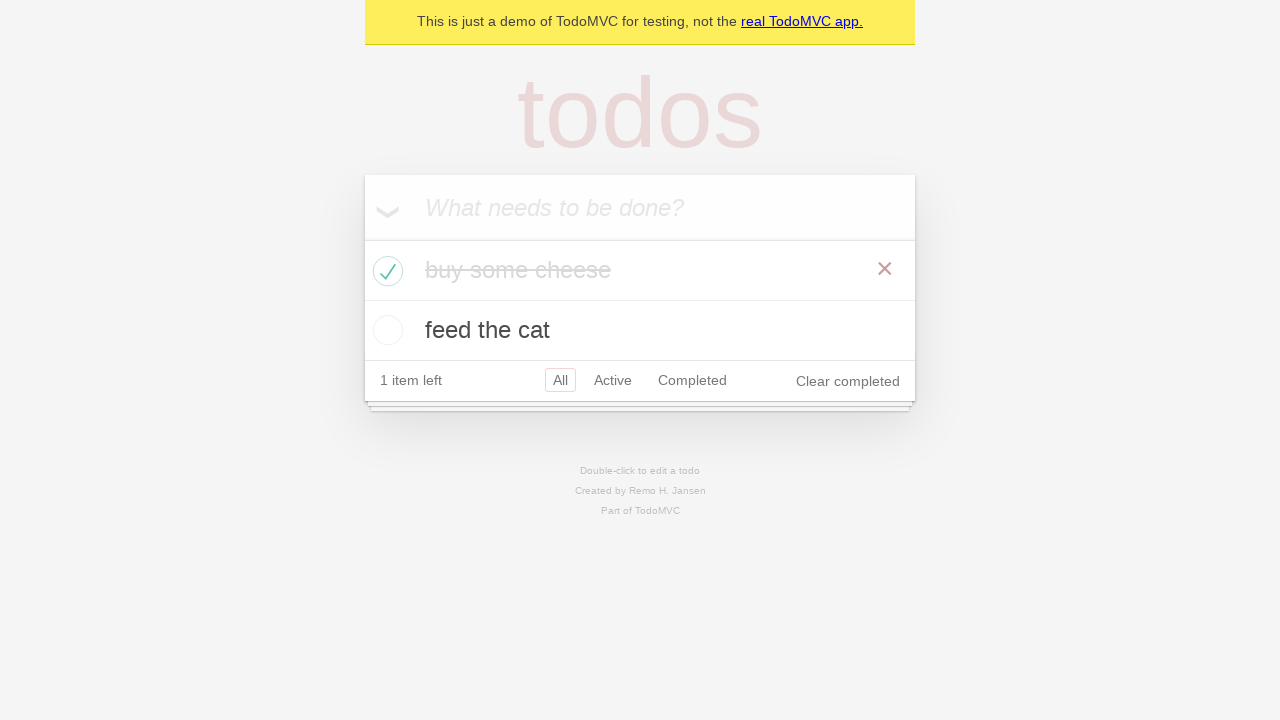